Opens a print dialog using keyboard shortcuts and navigates through it using Tab and Enter keys

Starting URL: https://www.selenium.dev

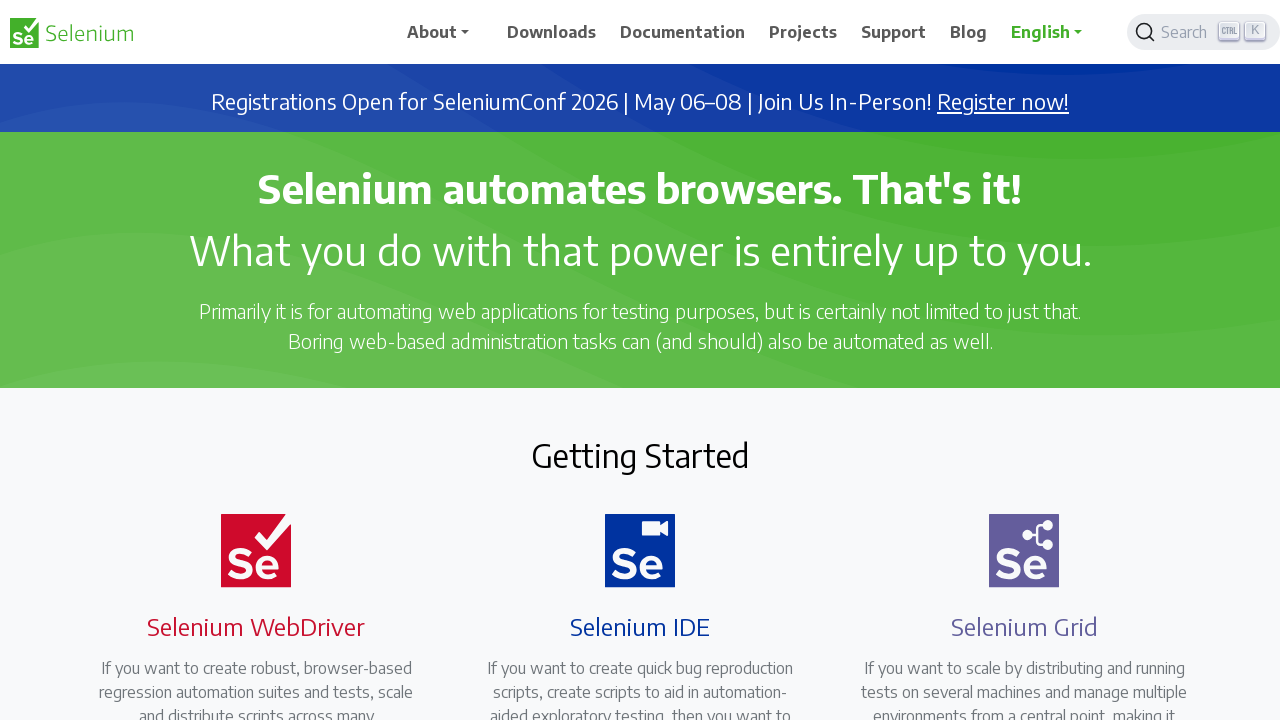

Pressed Control key down
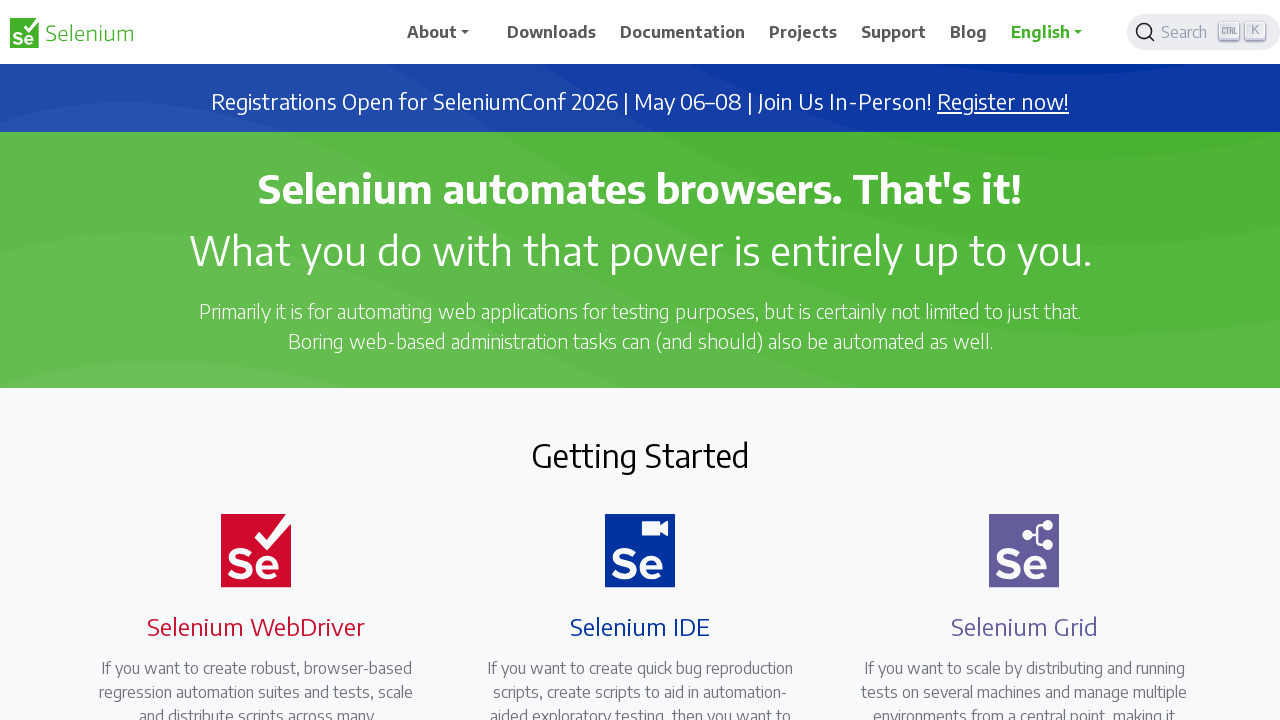

Pressed P key to open print dialog
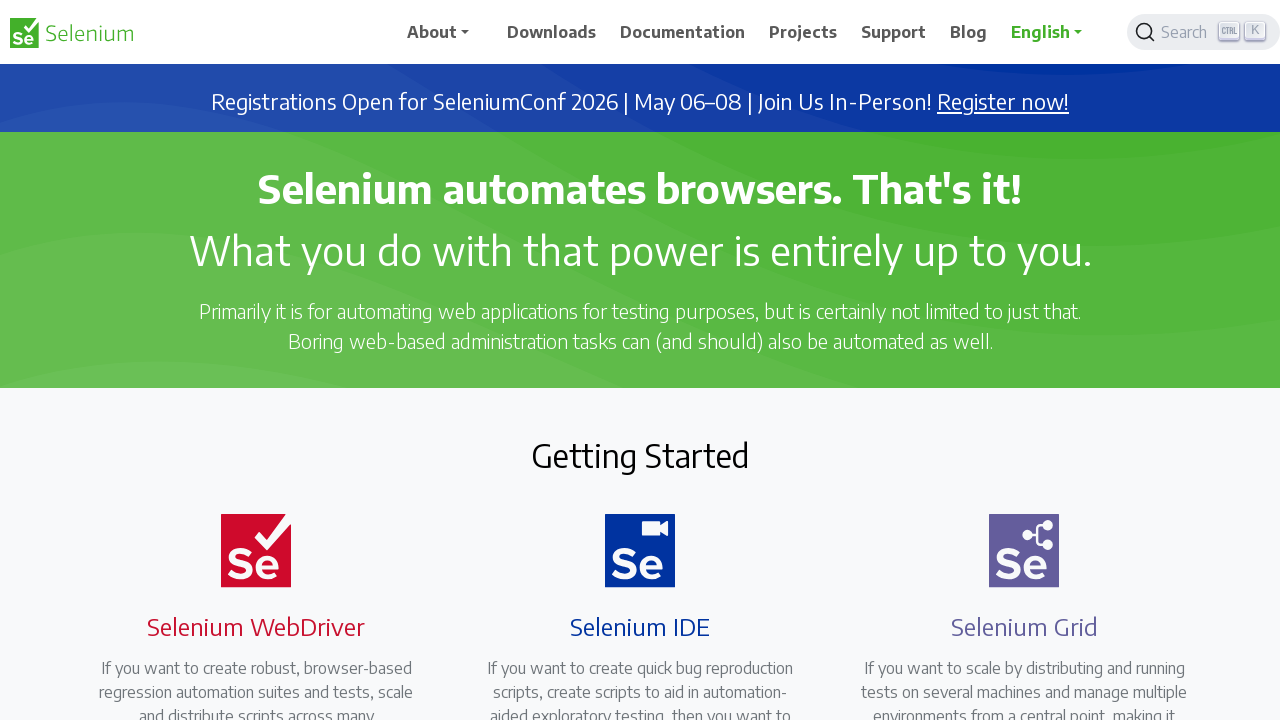

Released Control key - print dialog opened with Ctrl+P
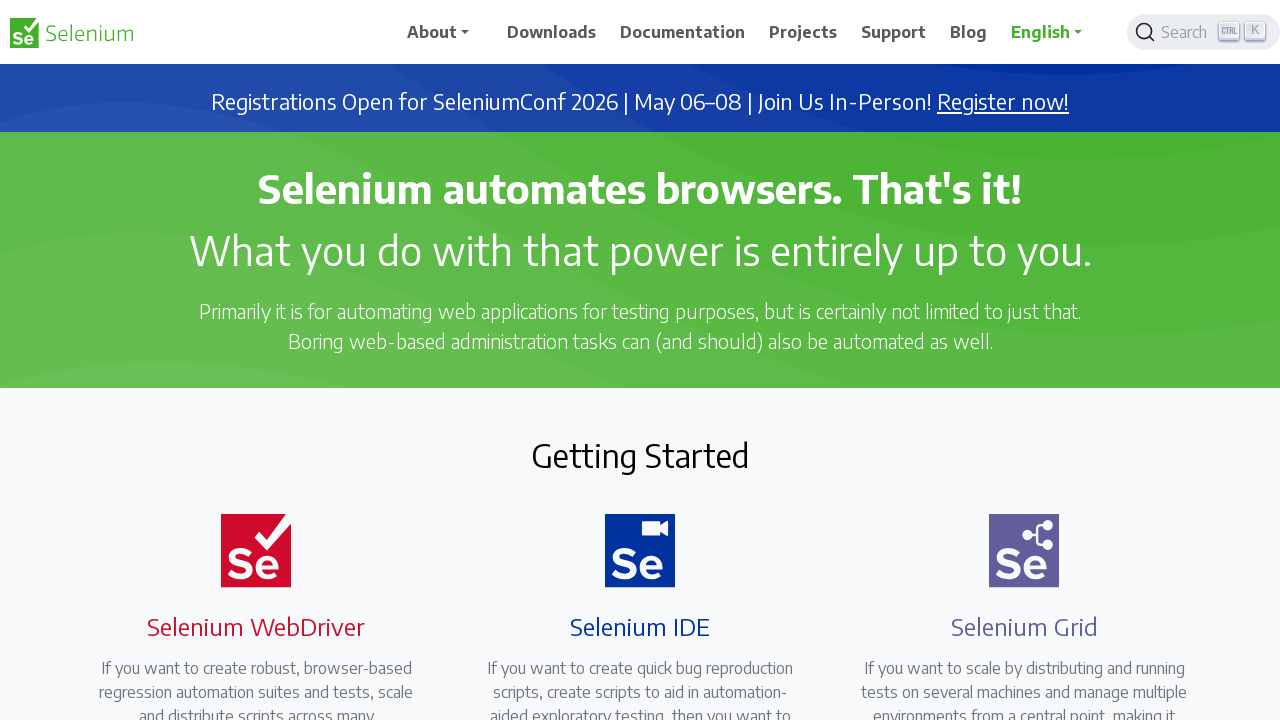

Waited 2000ms for print dialog to appear
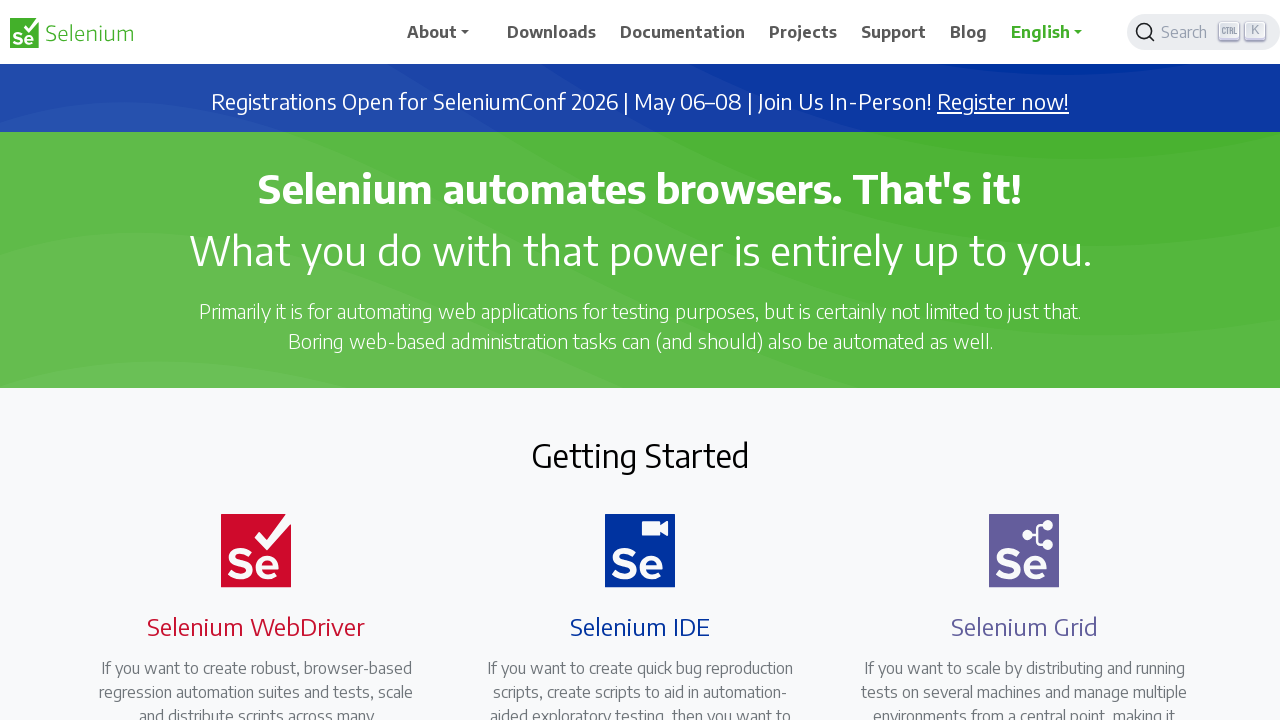

Pressed Tab to navigate through print dialog
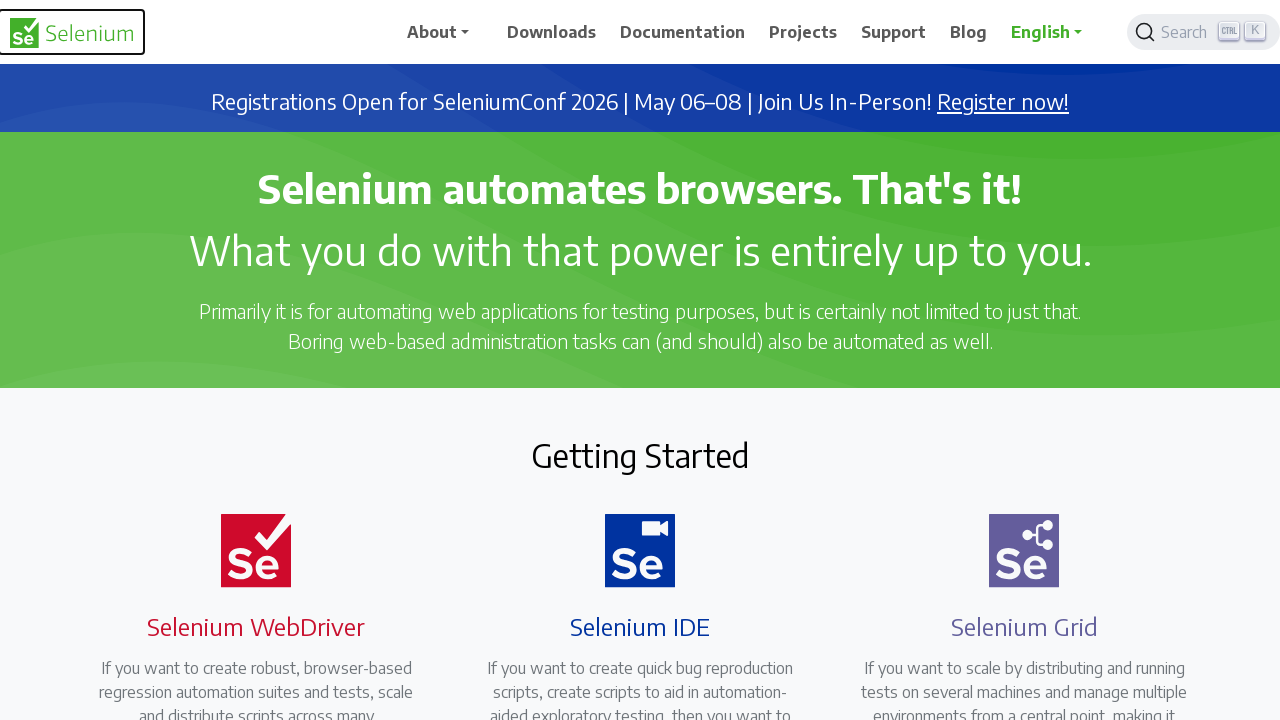

Waited 2000ms before confirming print dialog
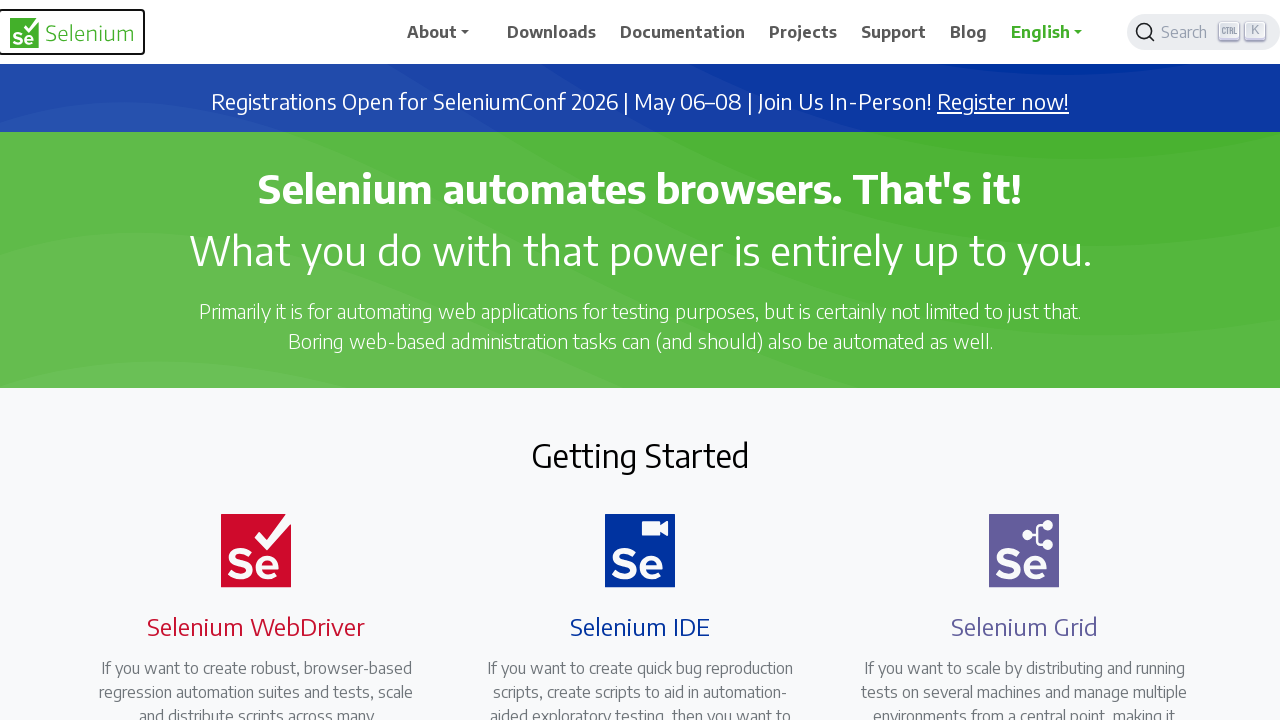

Pressed Enter to confirm and close print dialog
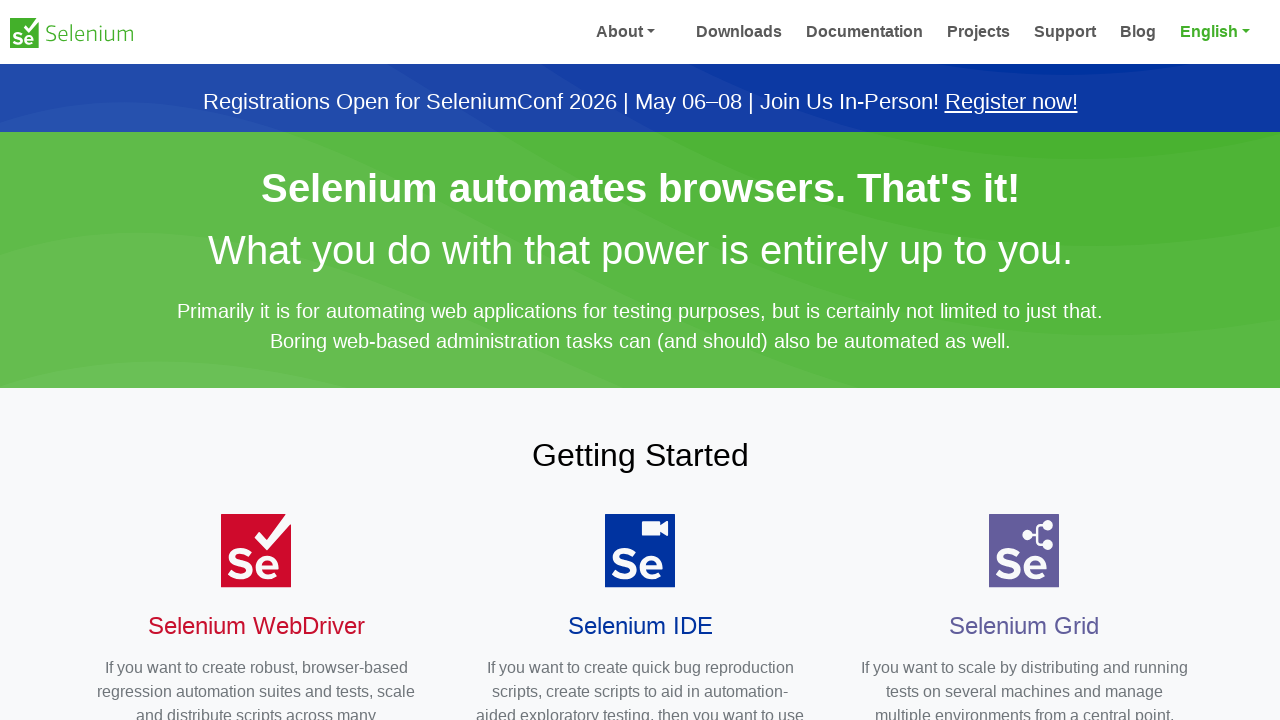

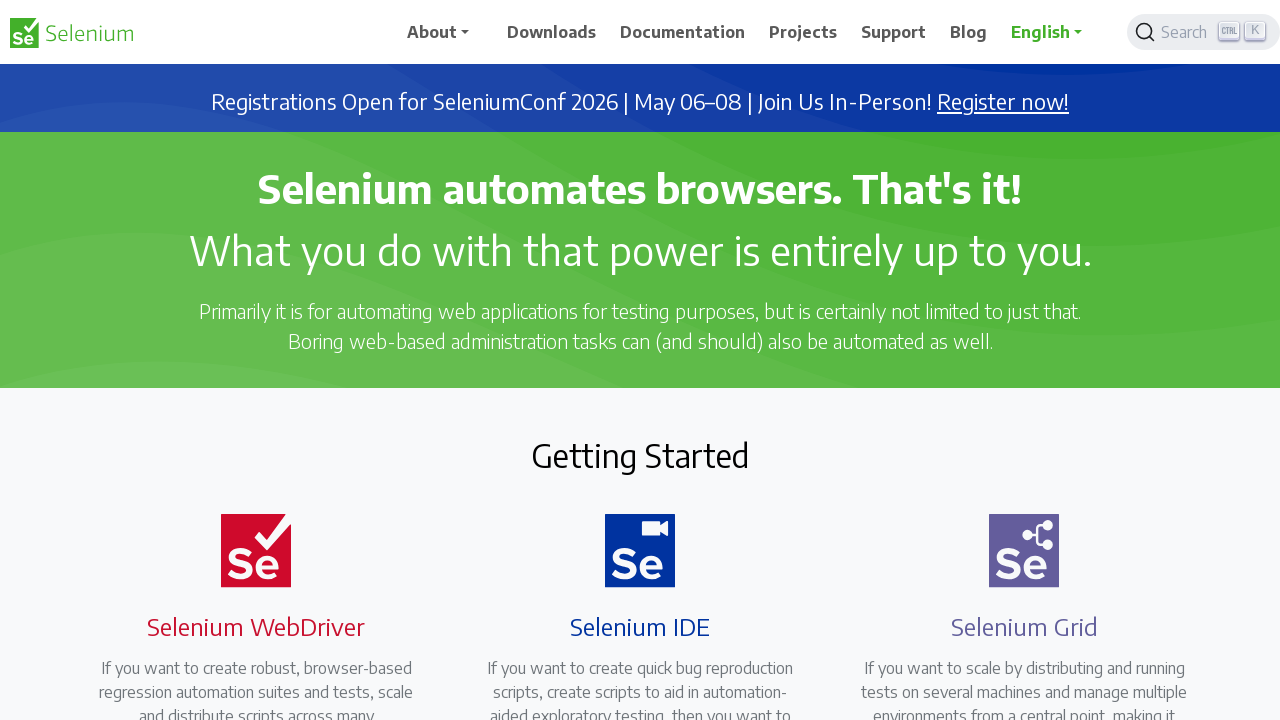